Tests JavaScript alert handling by clicking a button that triggers a JS alert, waiting for the alert to appear, getting its text, and accepting it.

Starting URL: https://the-internet.herokuapp.com/javascript_alerts

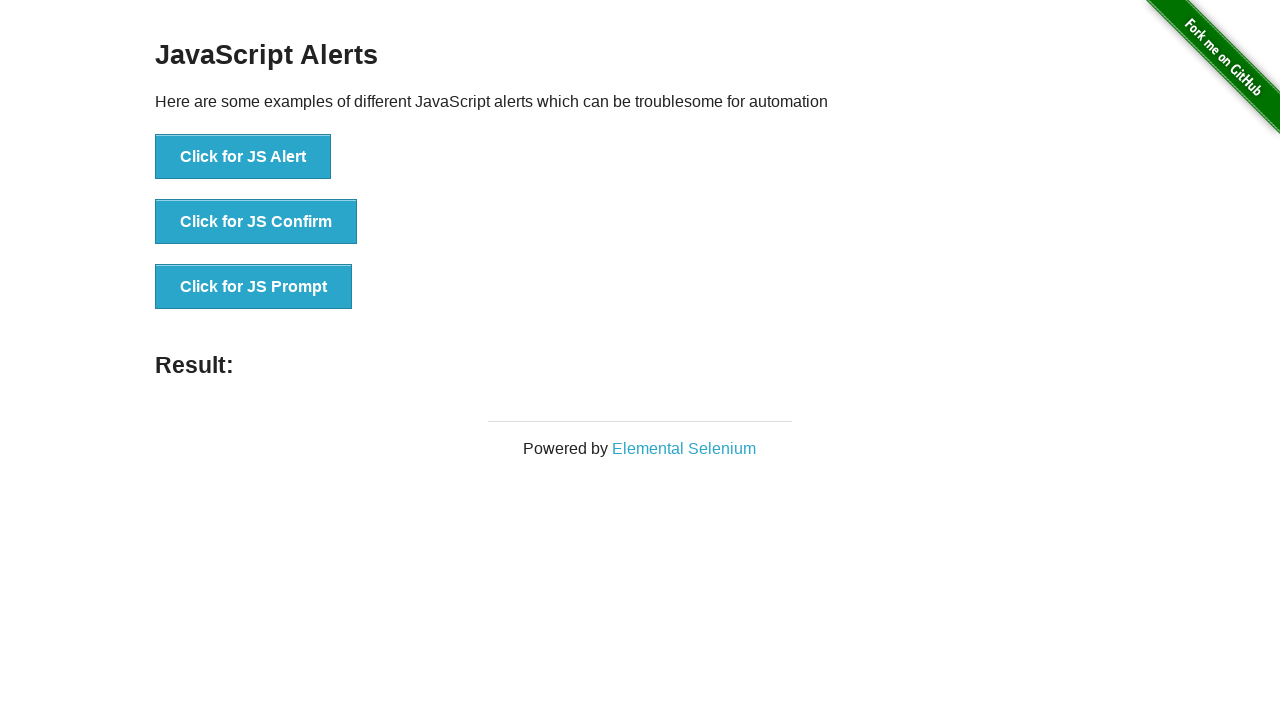

Clicked button to trigger JavaScript alert at (243, 157) on xpath=//button[text()='Click for JS Alert']
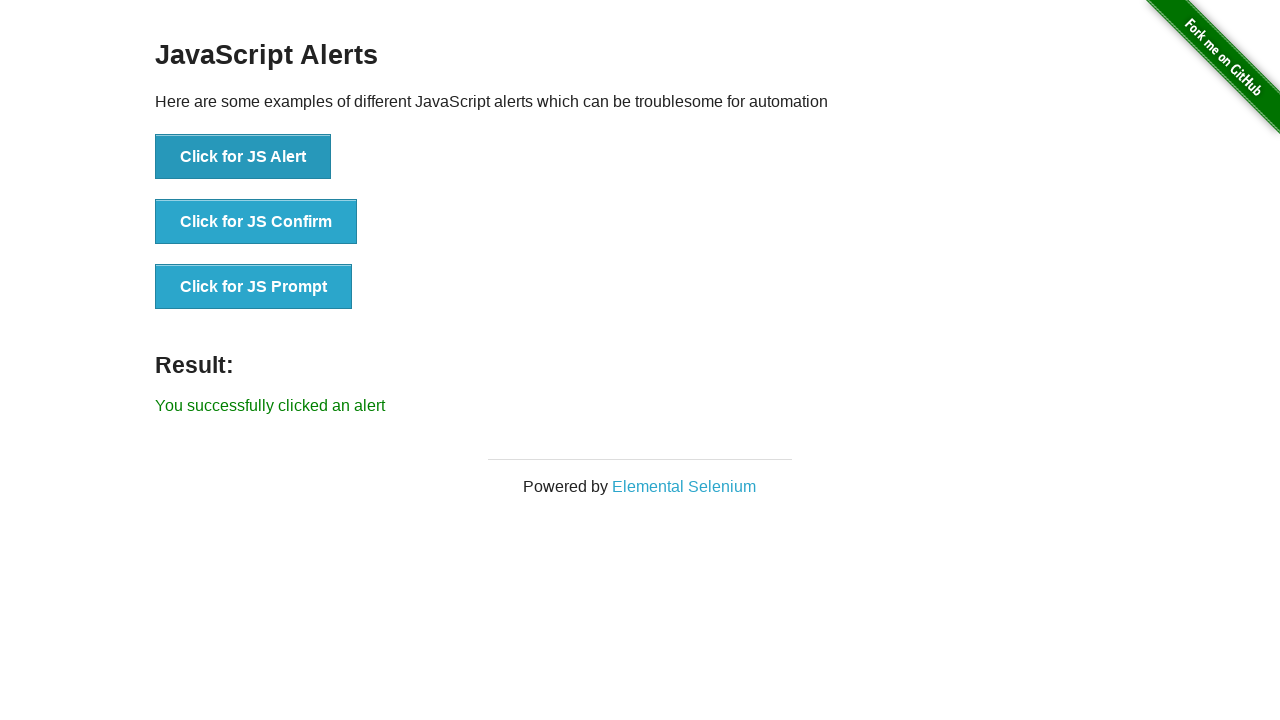

Set up dialog handler to accept alerts
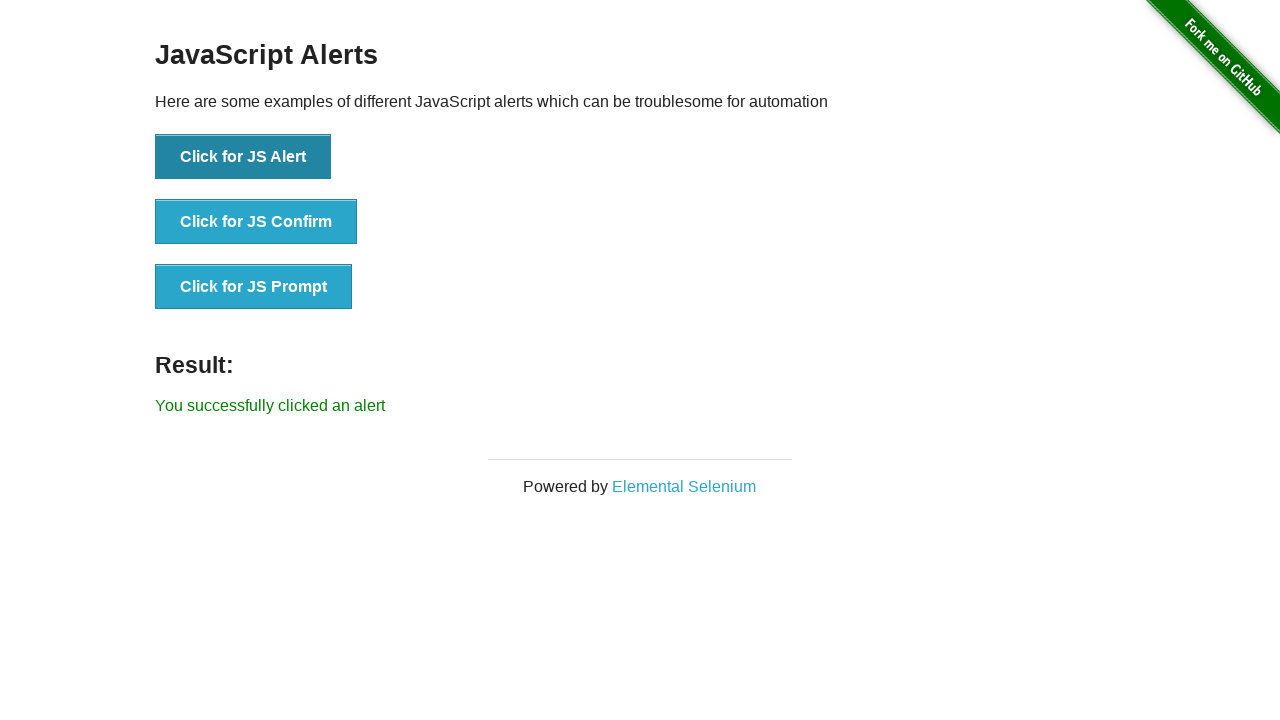

Registered explicit dialog handler with message extraction
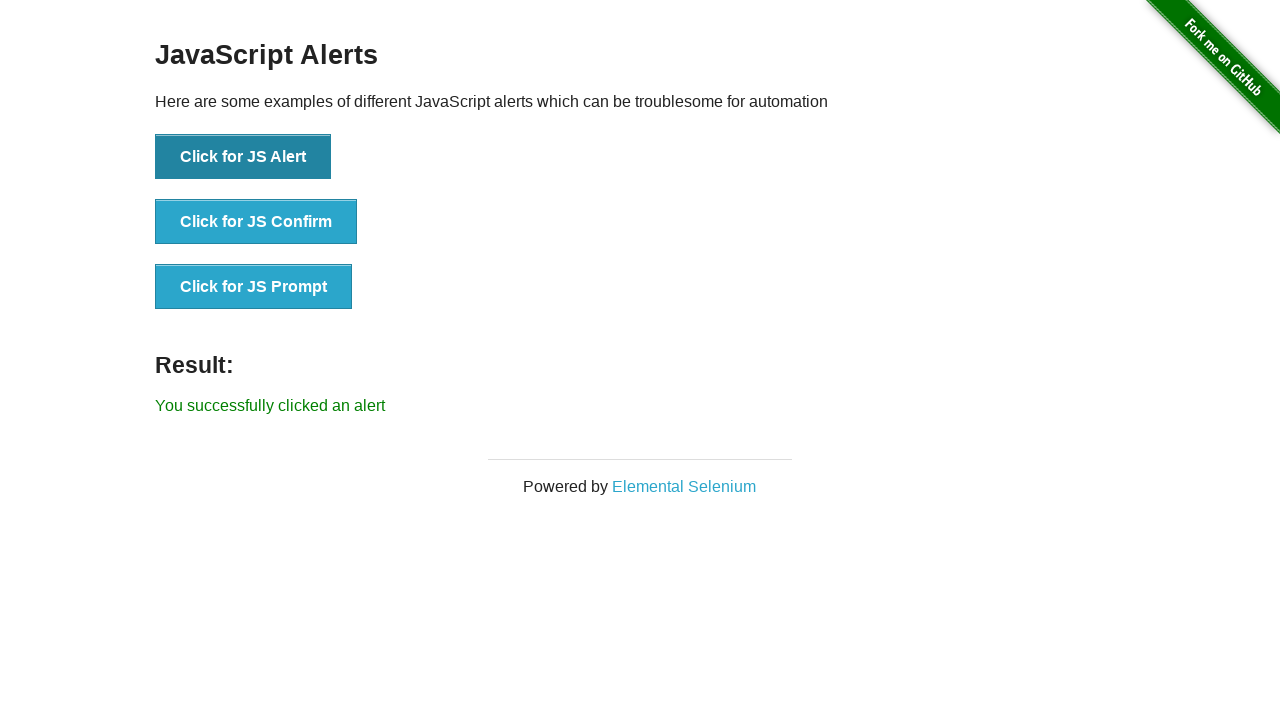

Clicked button again to trigger alert with explicit handler at (243, 157) on xpath=//button[text()='Click for JS Alert']
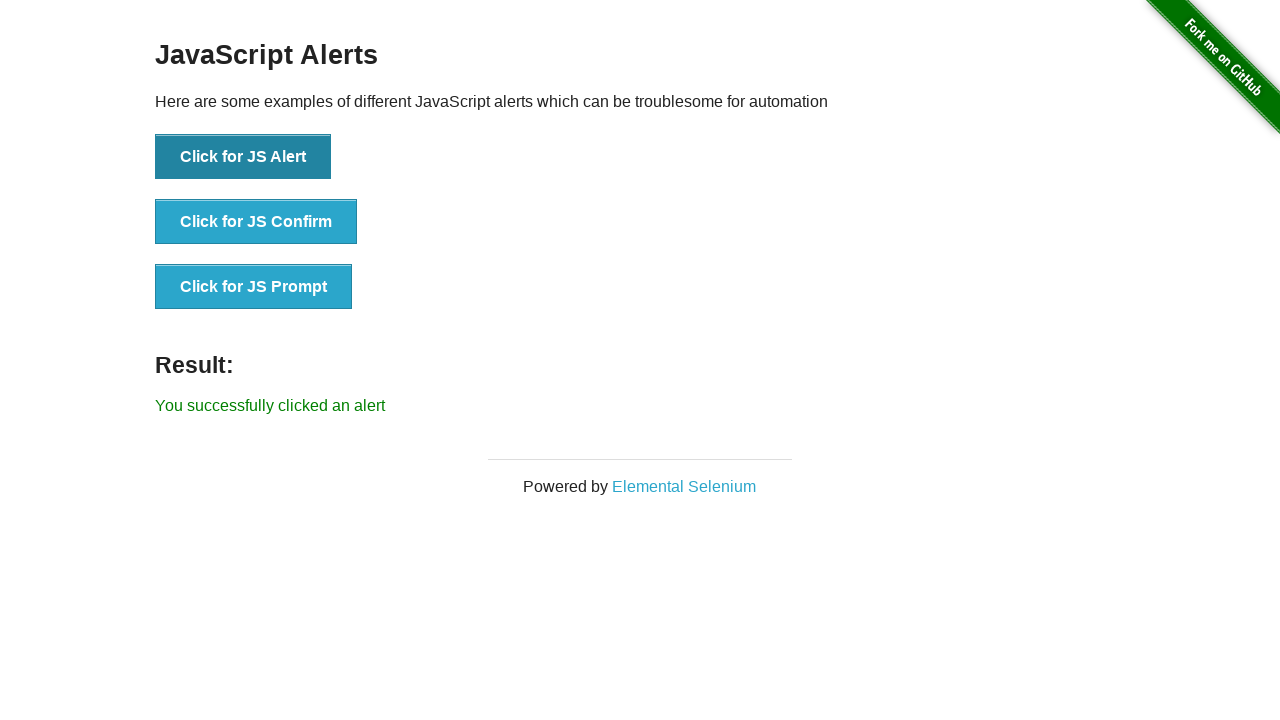

Waited for dialog to be handled
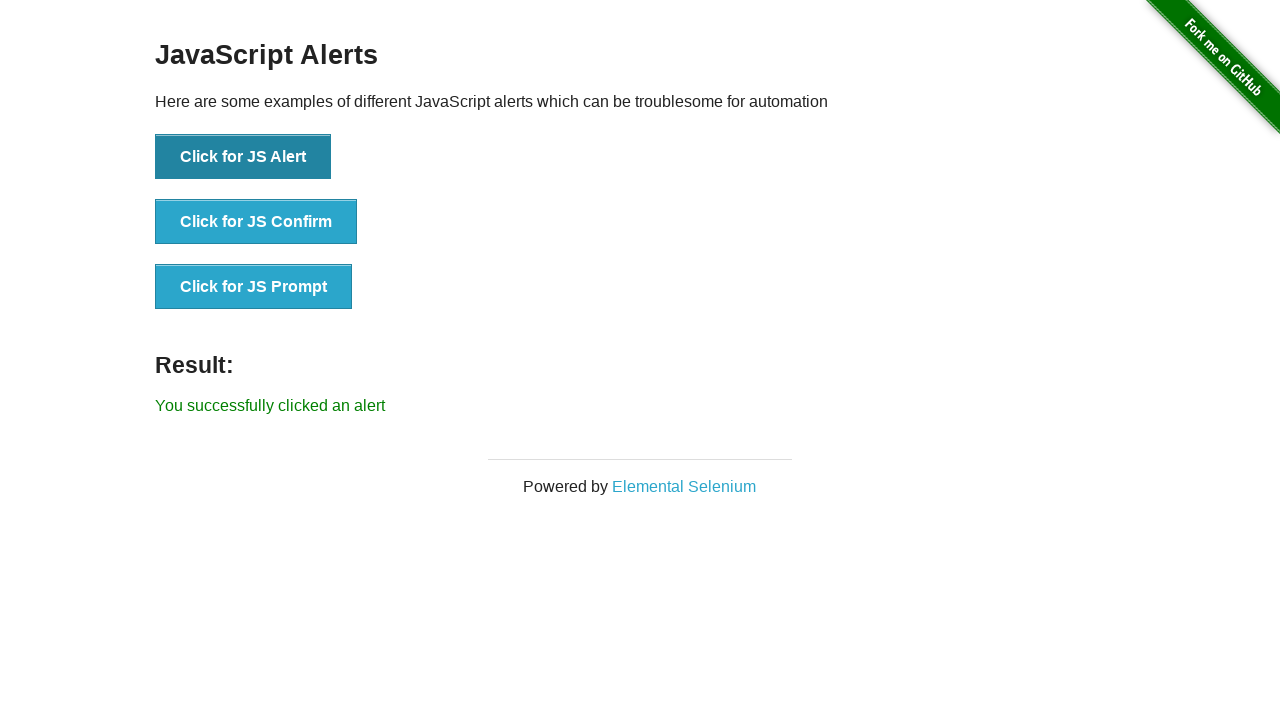

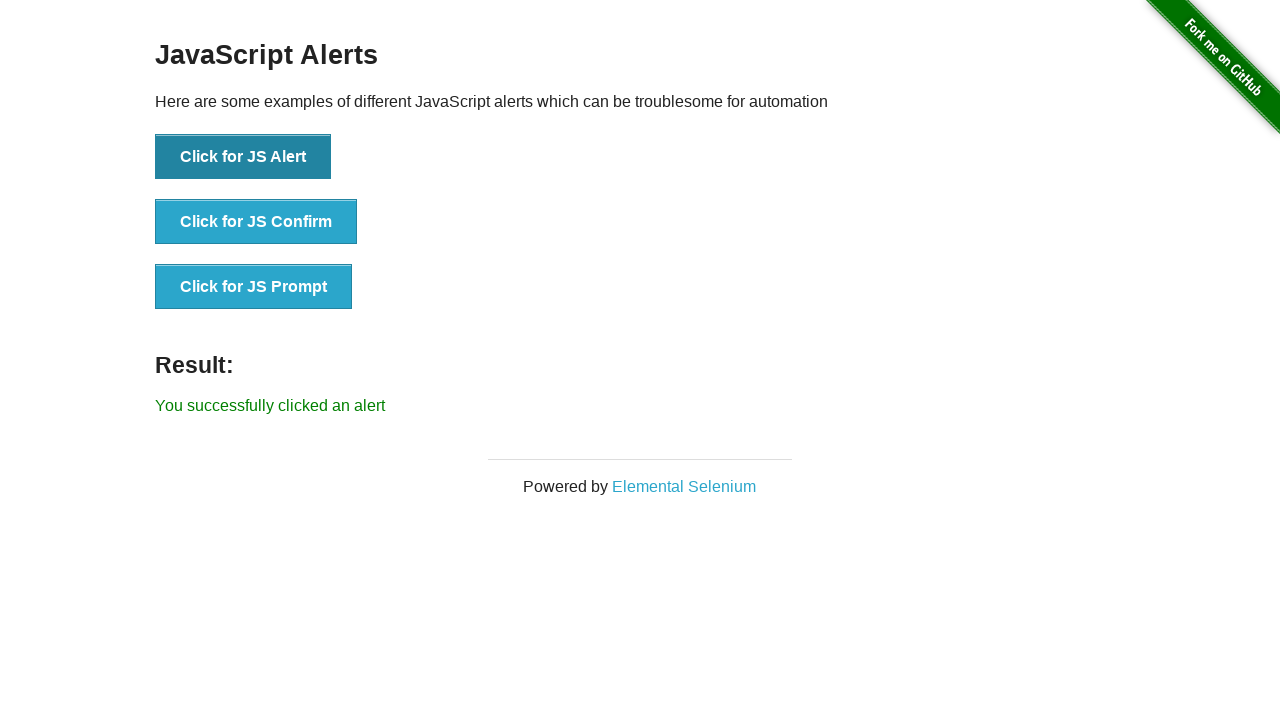